Tests that clicking on a repository link from a user's profile navigates to the correct repository page

Starting URL: https://github.com/arekkusu6

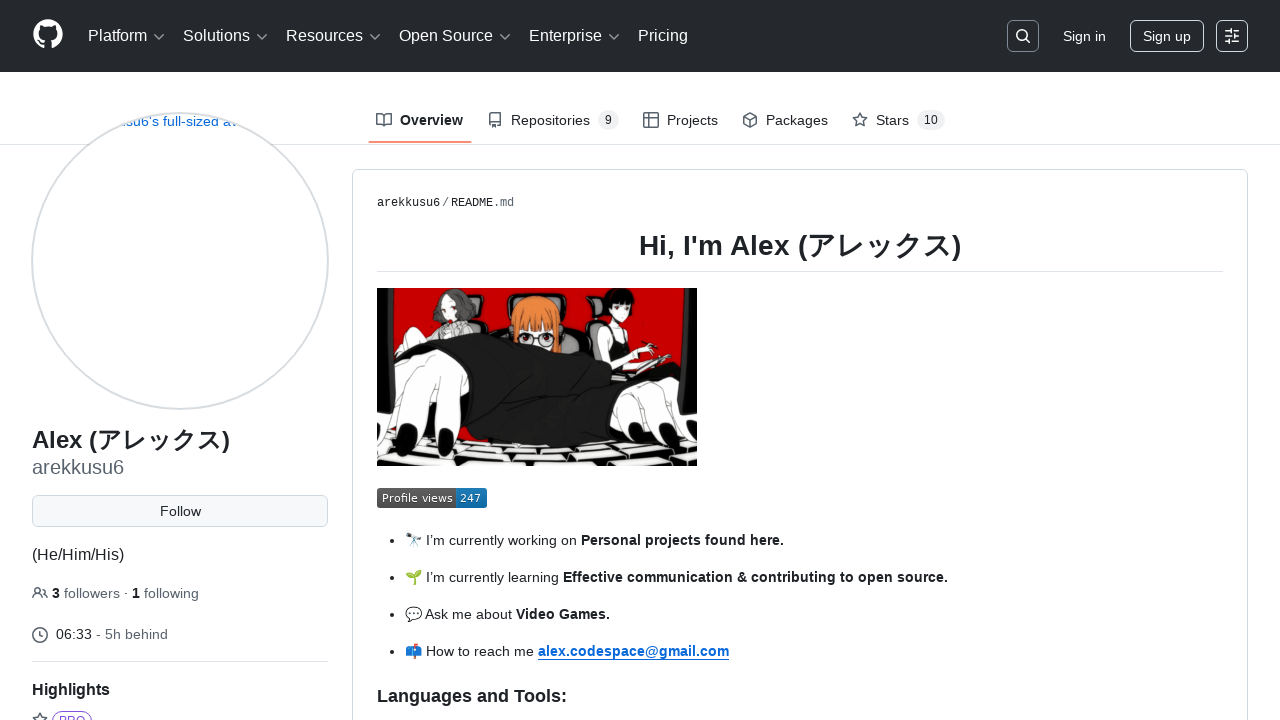

Clicked on BankApp repository link from user profile at (880, 361) on text=BankApp
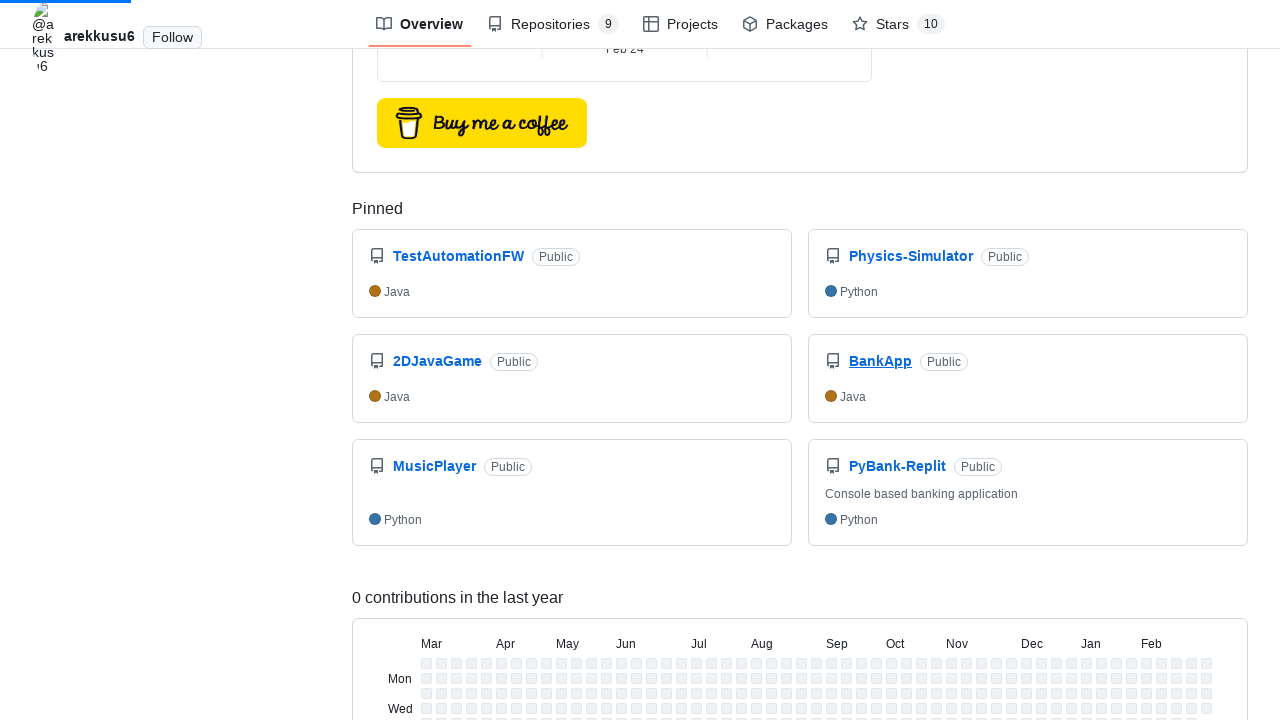

Navigation to BankApp repository page completed
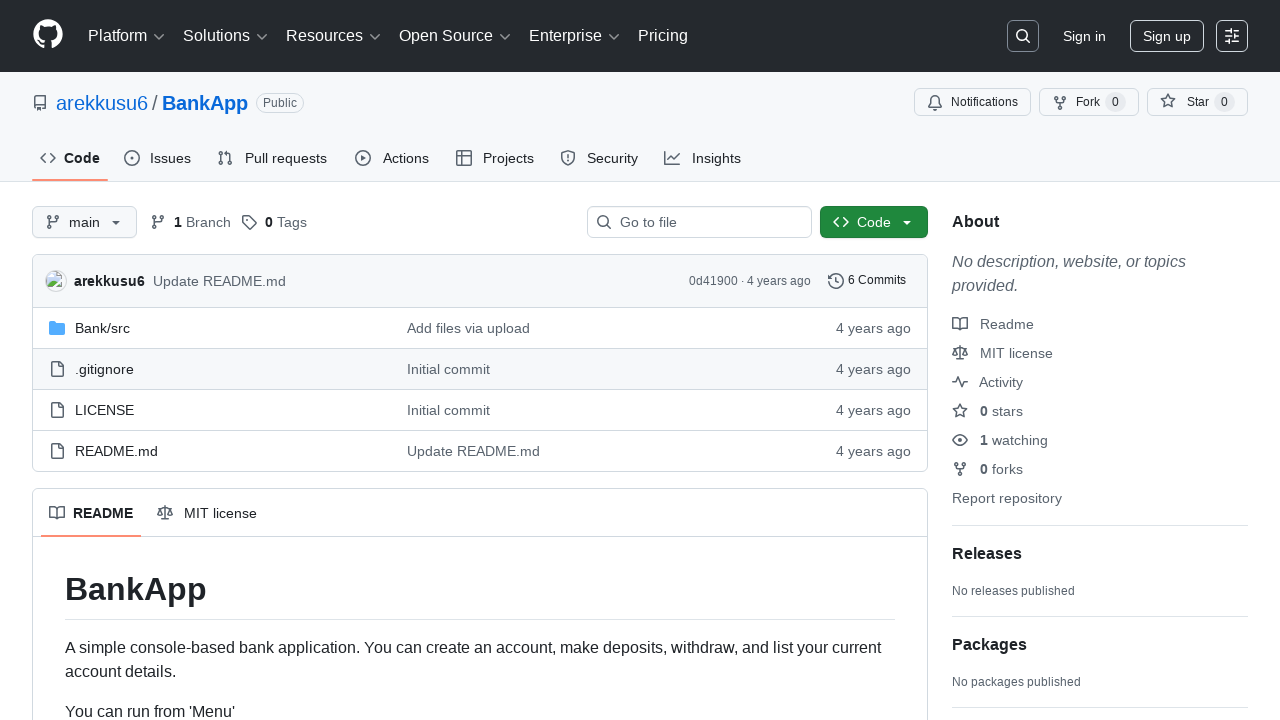

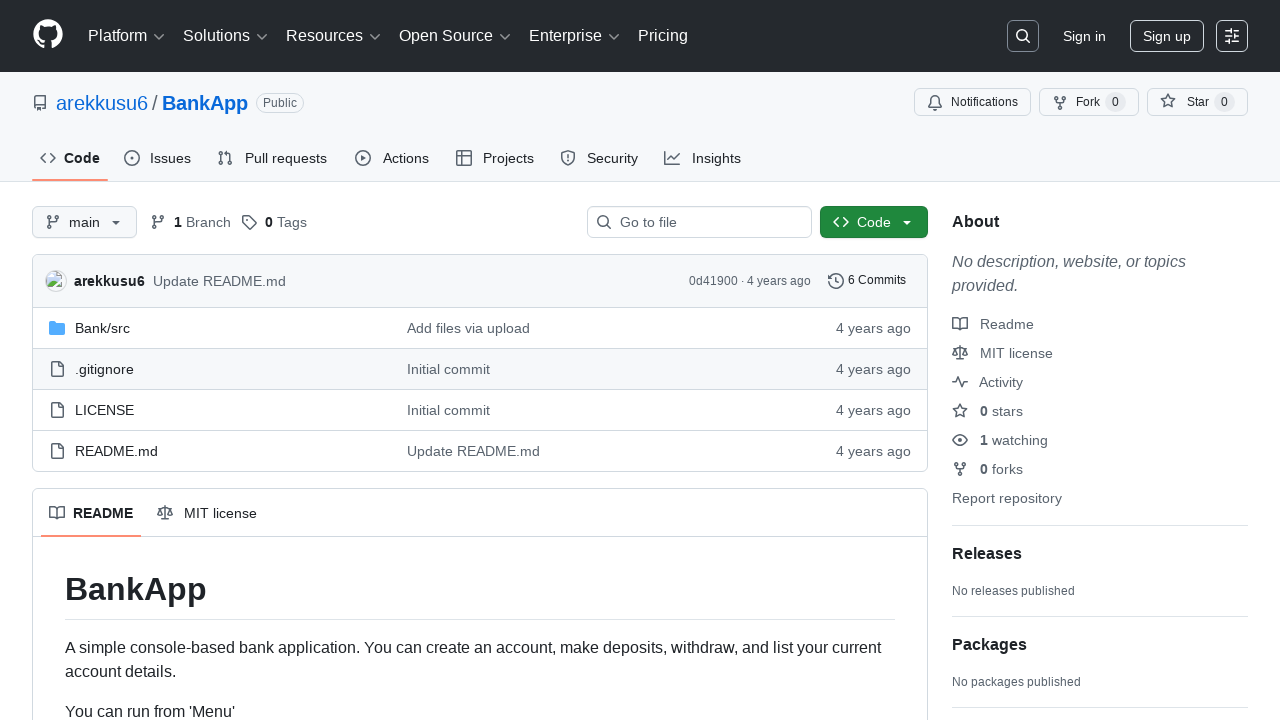